Navigates to a Pokemon page on the official Chinese Pokemon website and verifies the Pokedex entry loads correctly.

Starting URL: https://www.pokemon.cn/play/pokedex/025

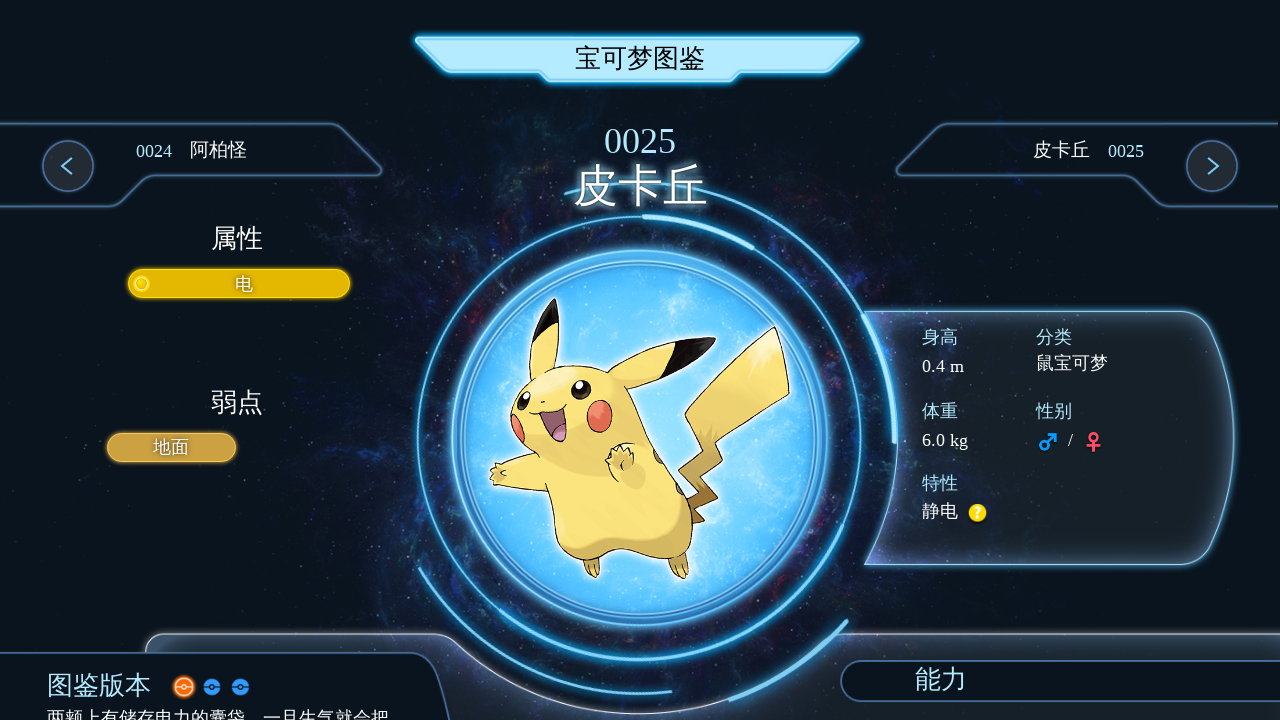

Waited for Pokemon page to load with networkidle state
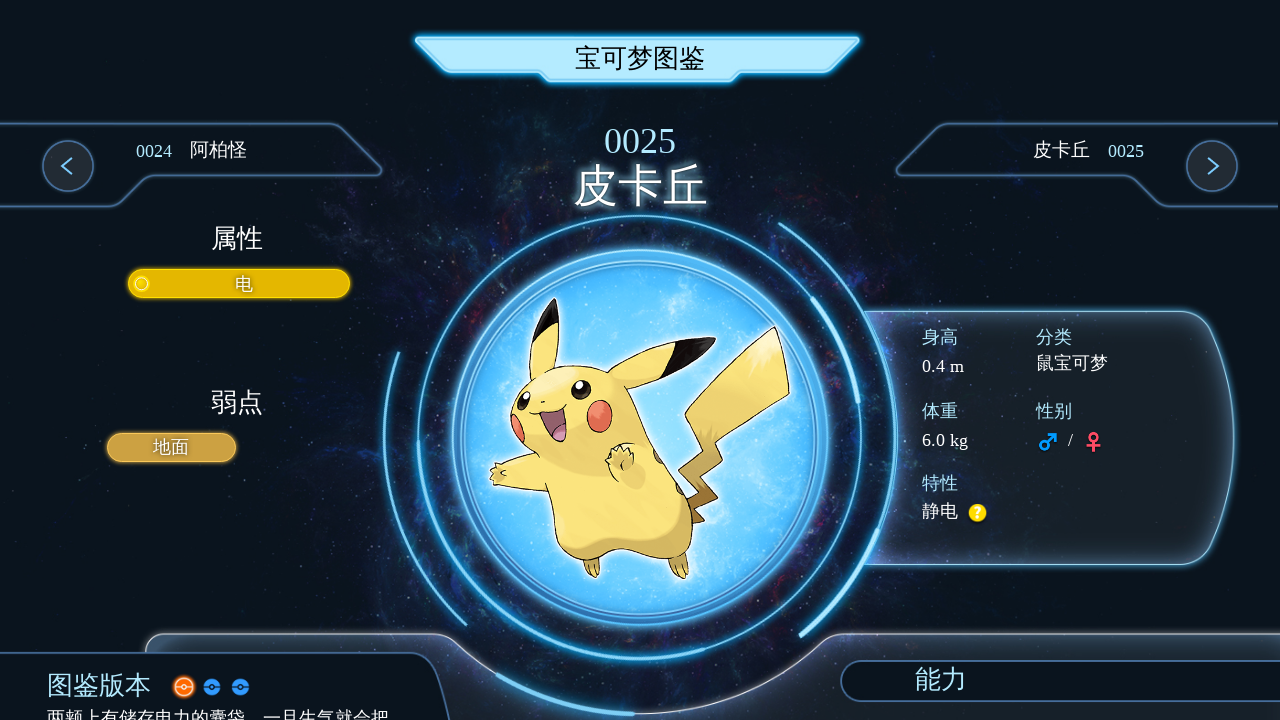

Verified Pokemon Pokedex entry page body loaded
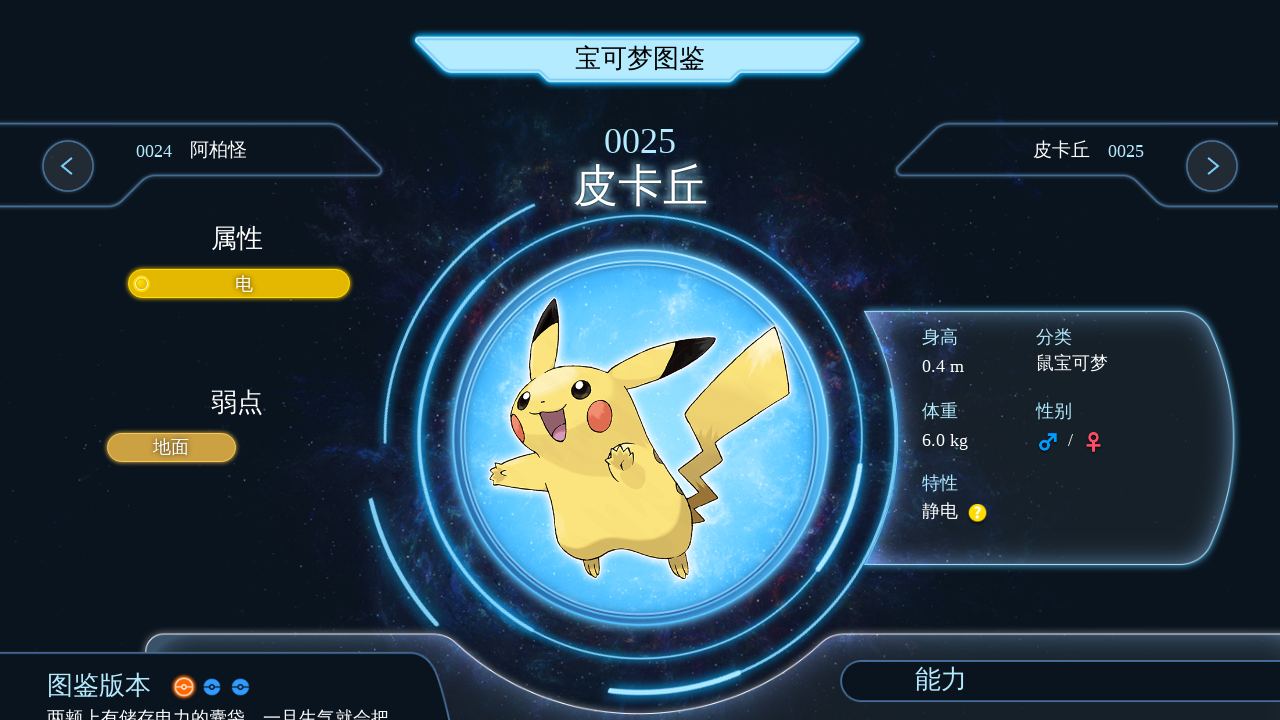

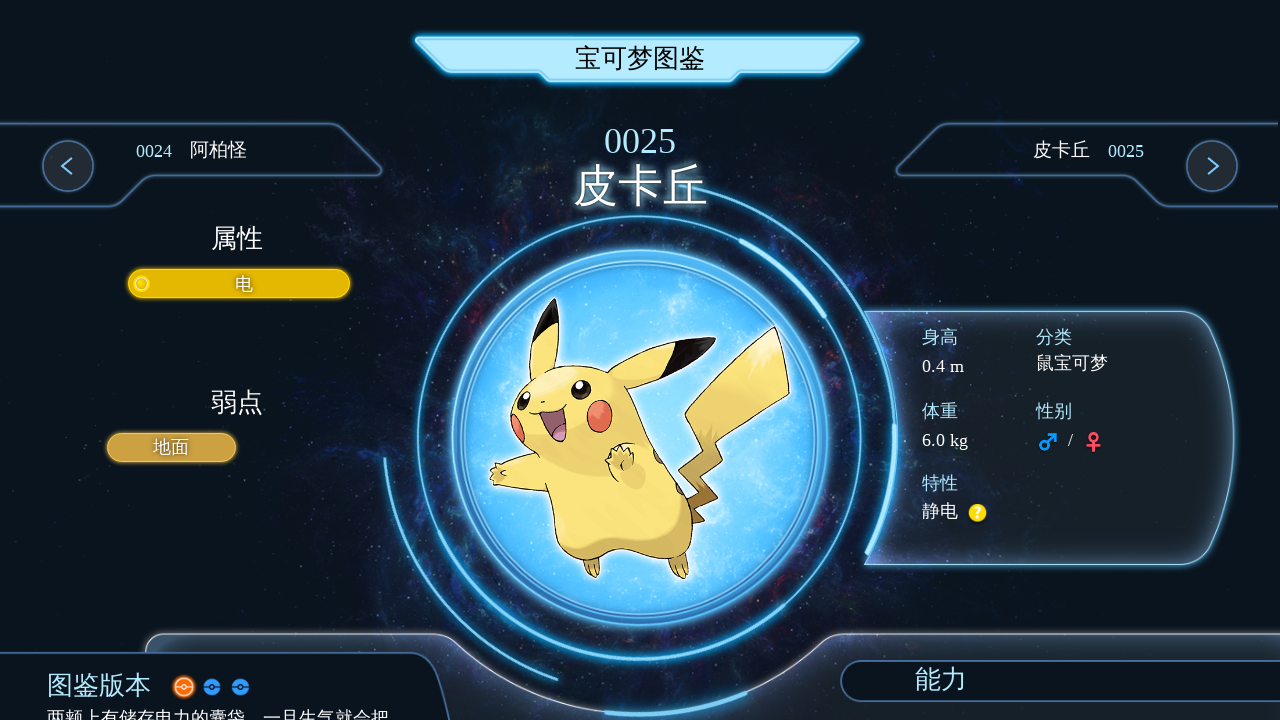